Navigates to a webpage and verifies that links are present on the page

Starting URL: https://artoftesting.com/get-all-links-in-a-webpage-selenium-webdriver-java

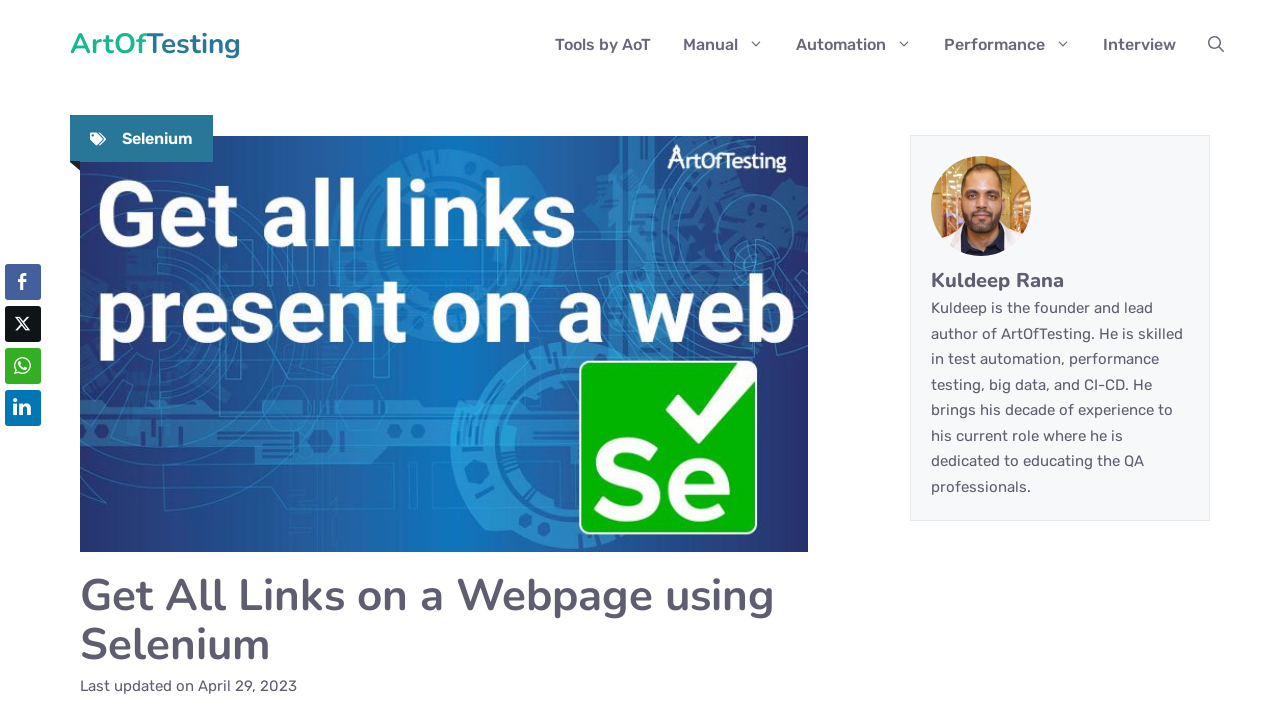

Navigated to the webpage
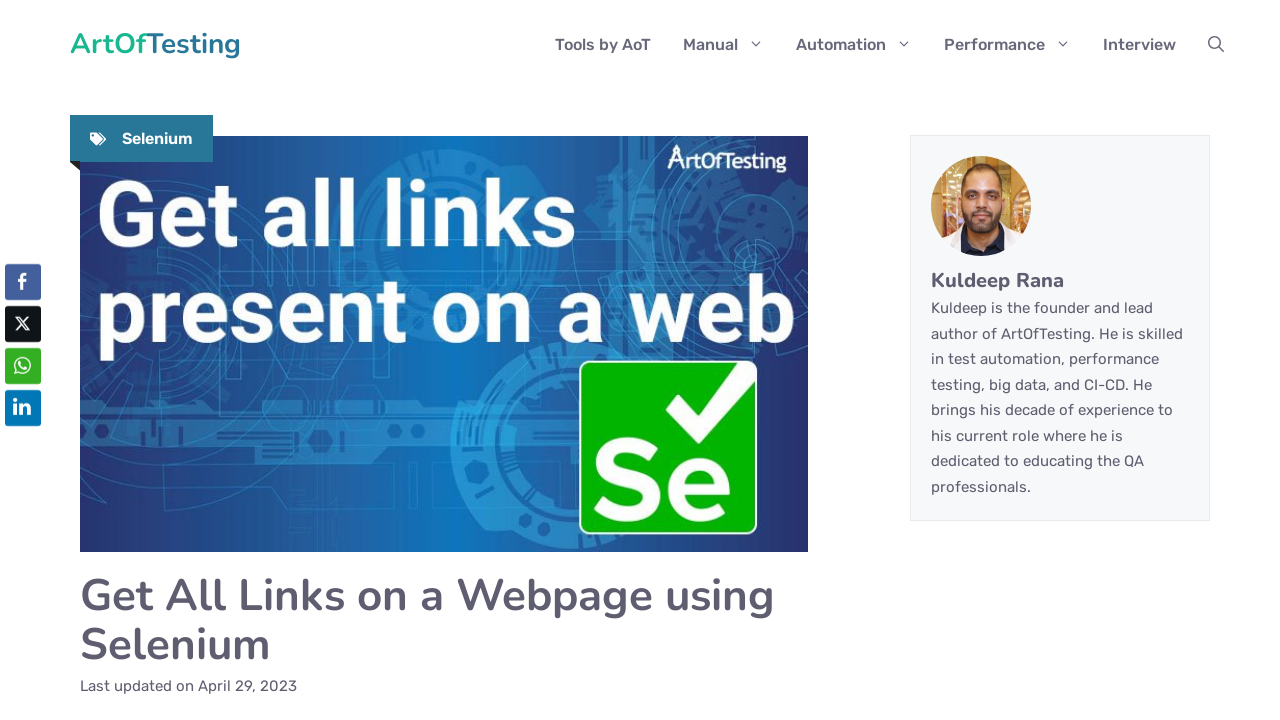

Page loaded and link selector became available
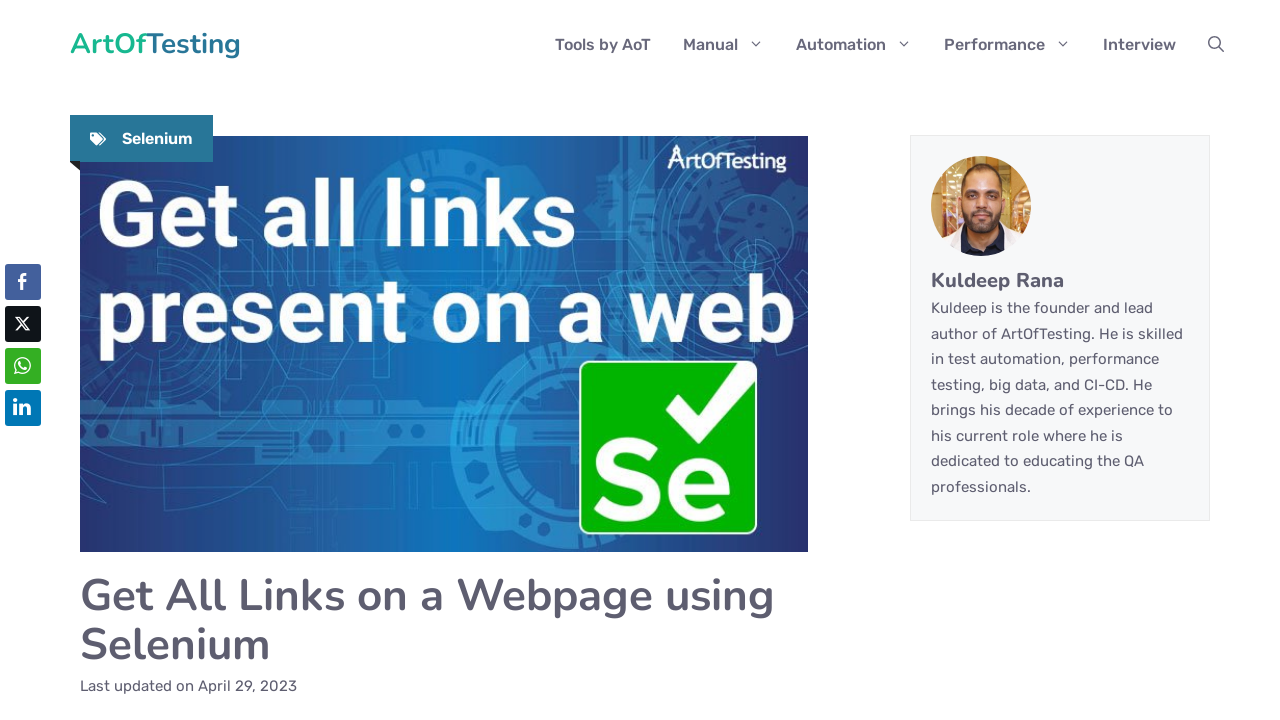

Located all links on the page
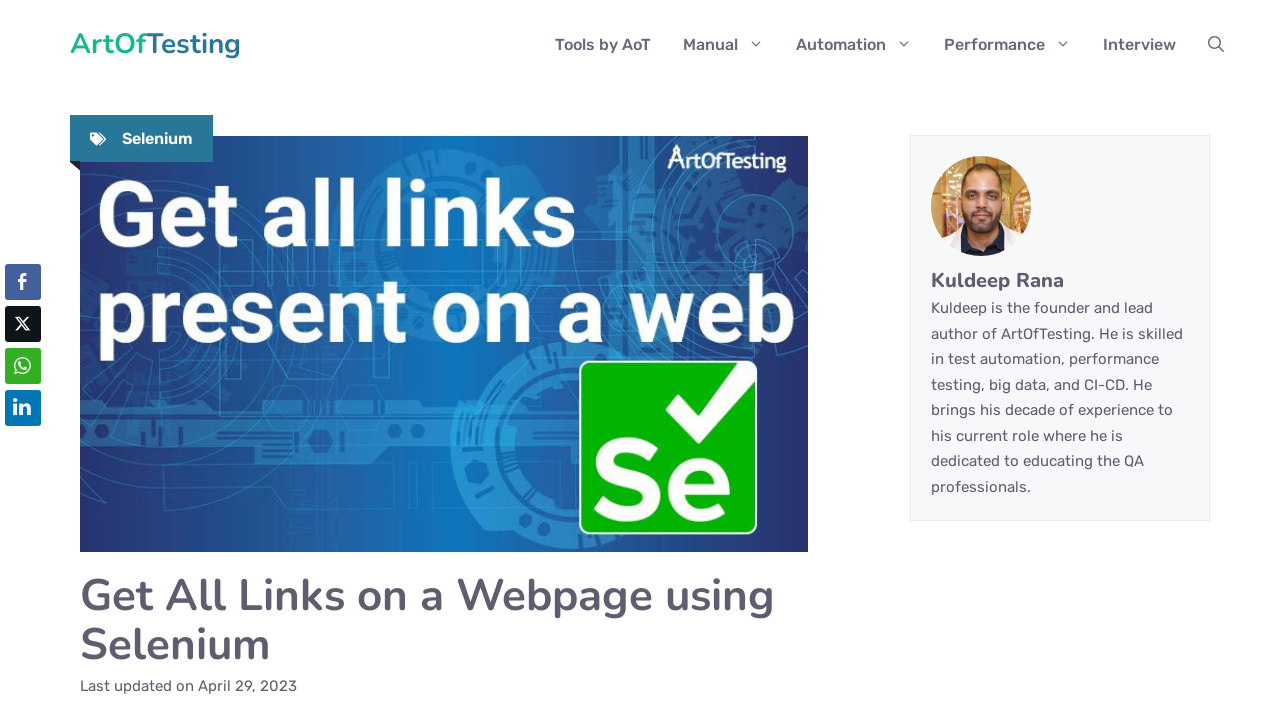

Verified that at least one link exists on the page
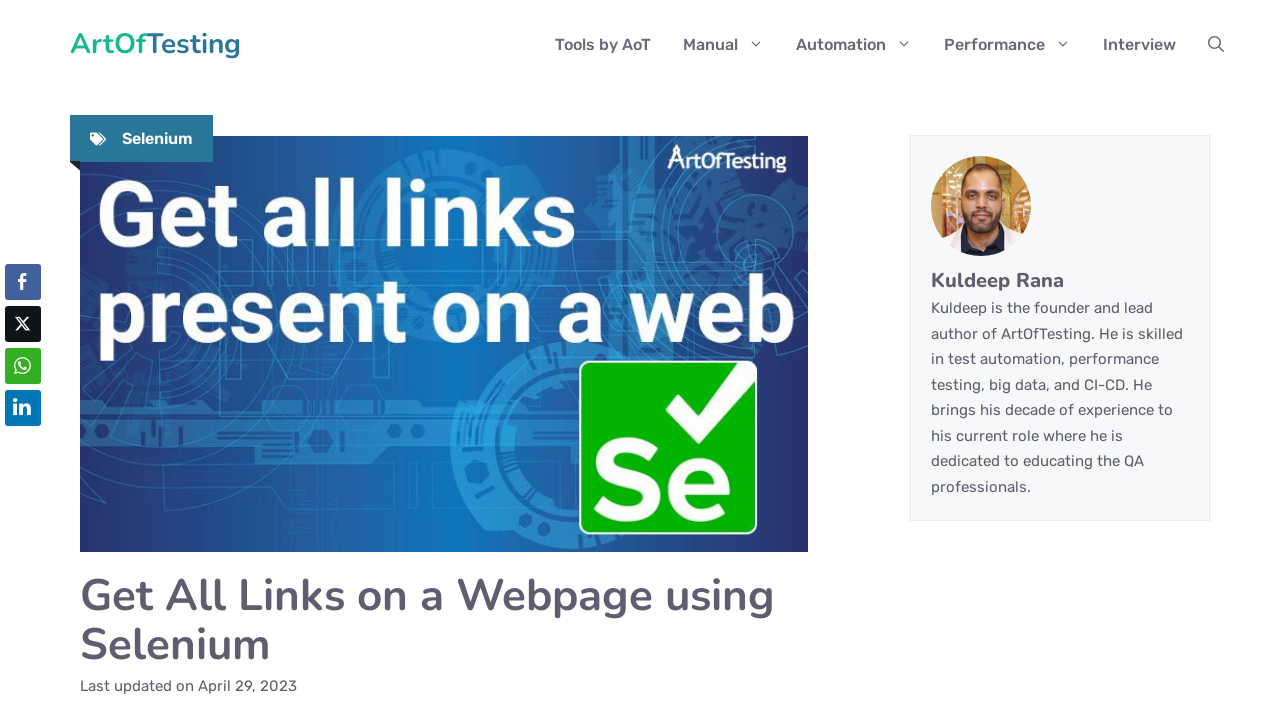

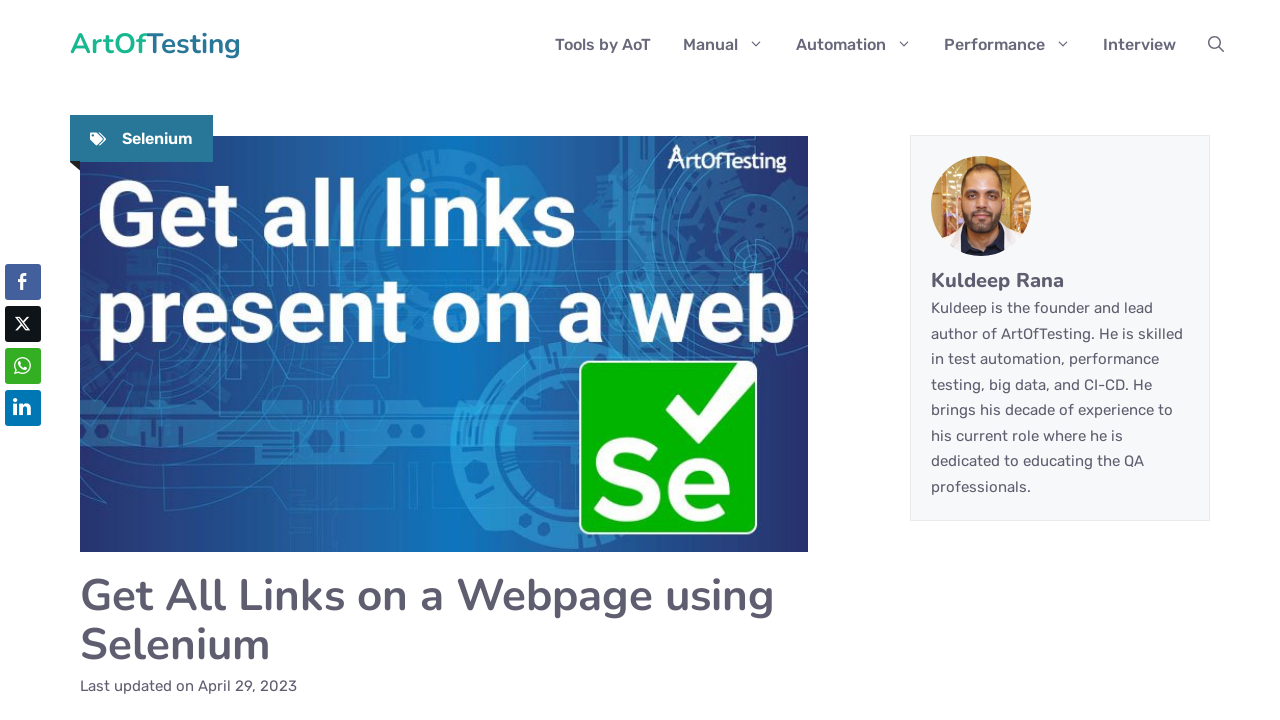